Tests a dynamic button that changes state between START and STOP when clicked

Starting URL: https://testautomationpractice.blogspot.com/

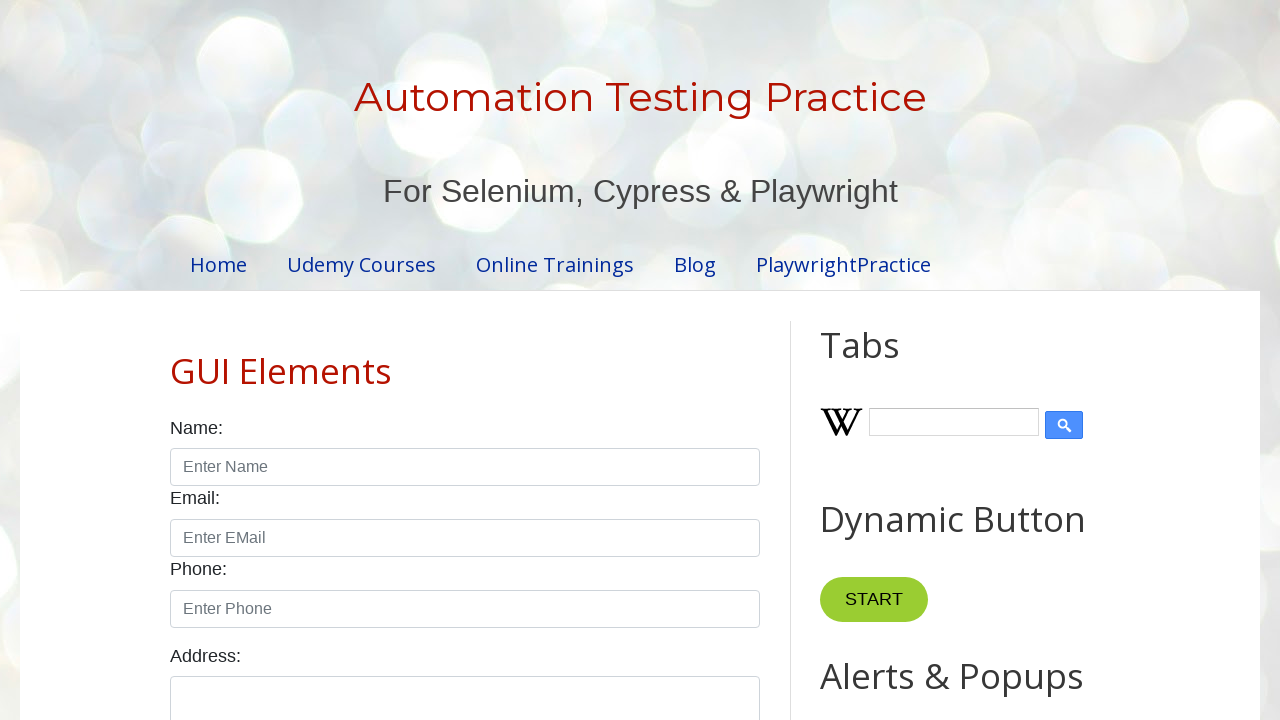

Clicked the dynamic button at (874, 600) on xpath=/html/body/div[4]/div[2]/div[2]/div[2]/div[2]/div[2]/div[2]/div/div[4]/div
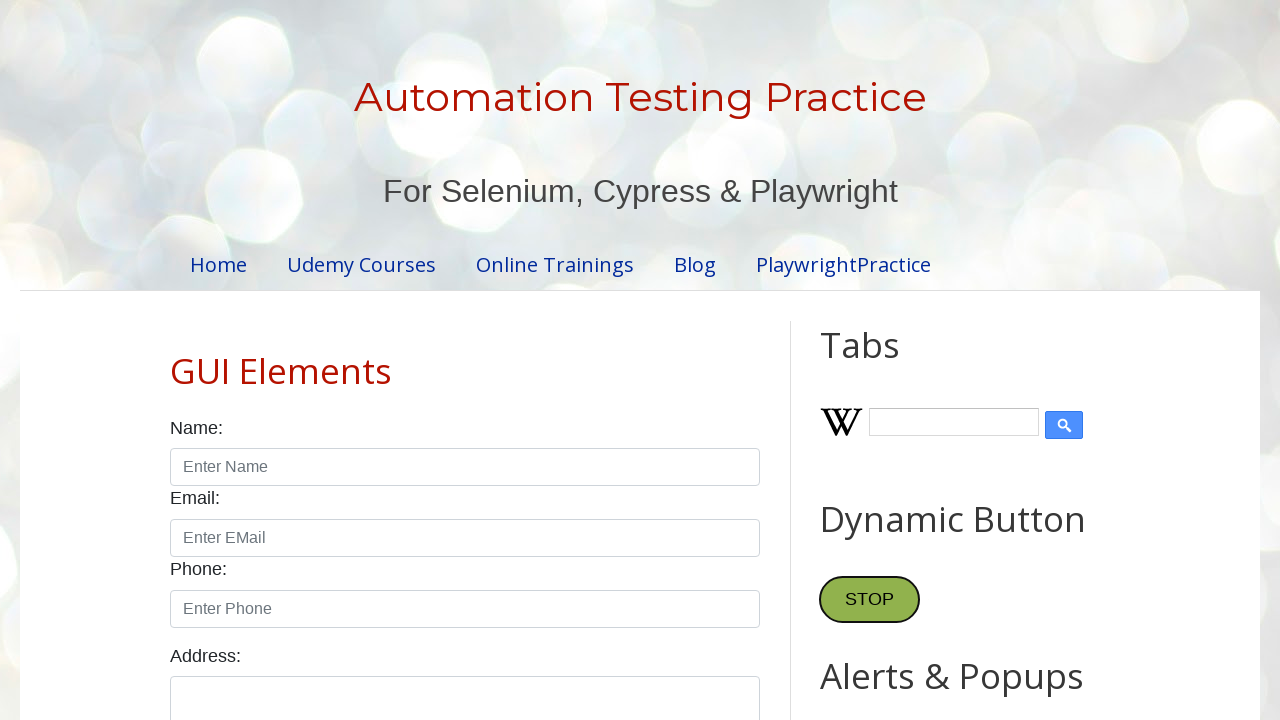

Waited 2 seconds to observe state change
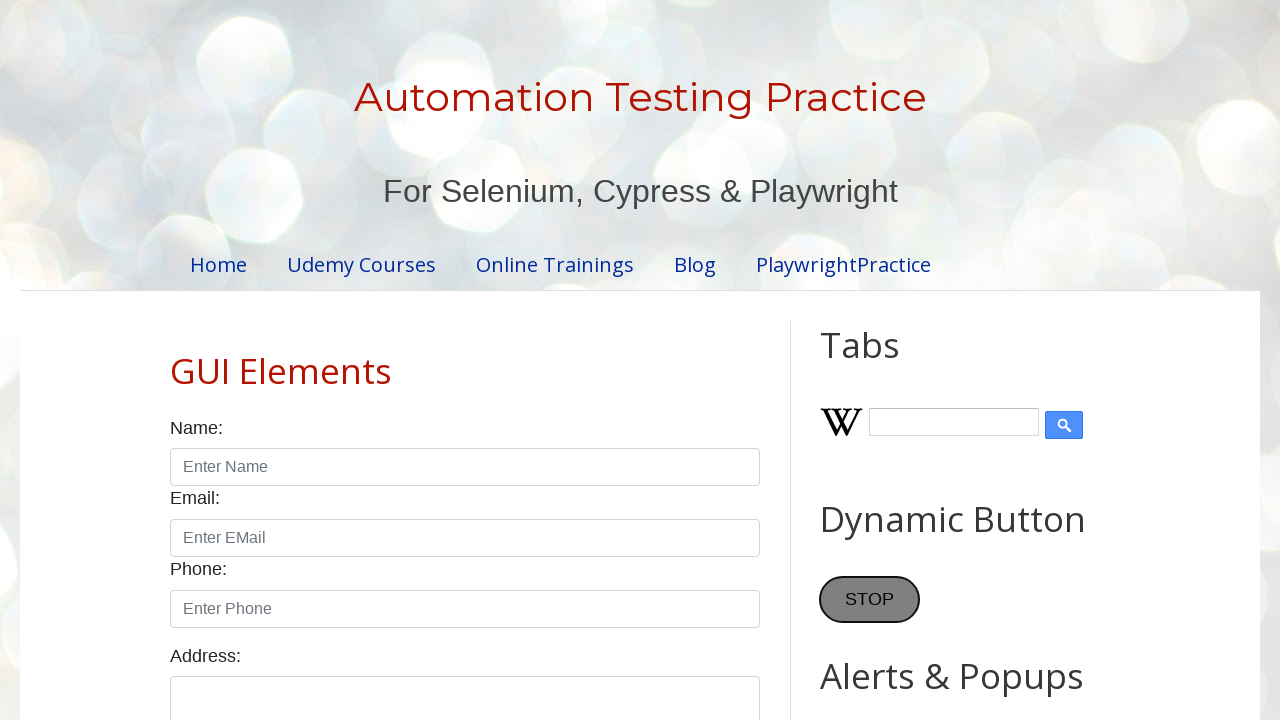

Located the dynamic button element
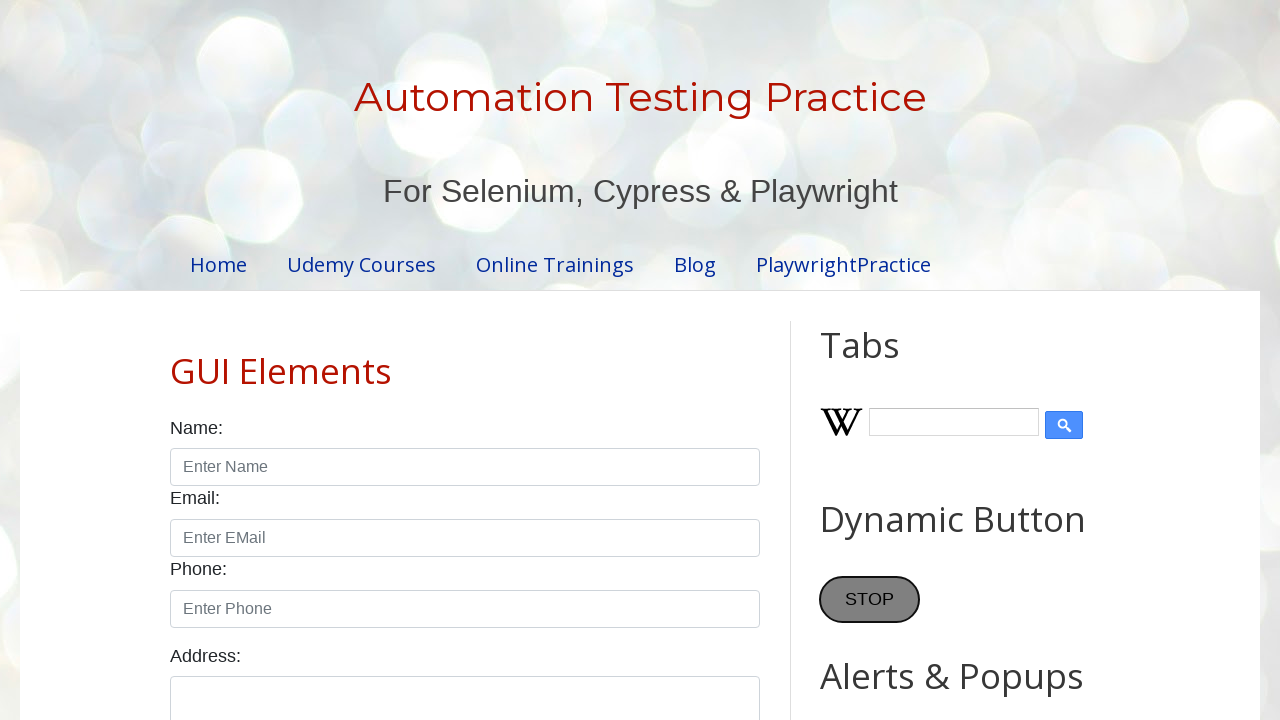

Retrieved button text: STOP
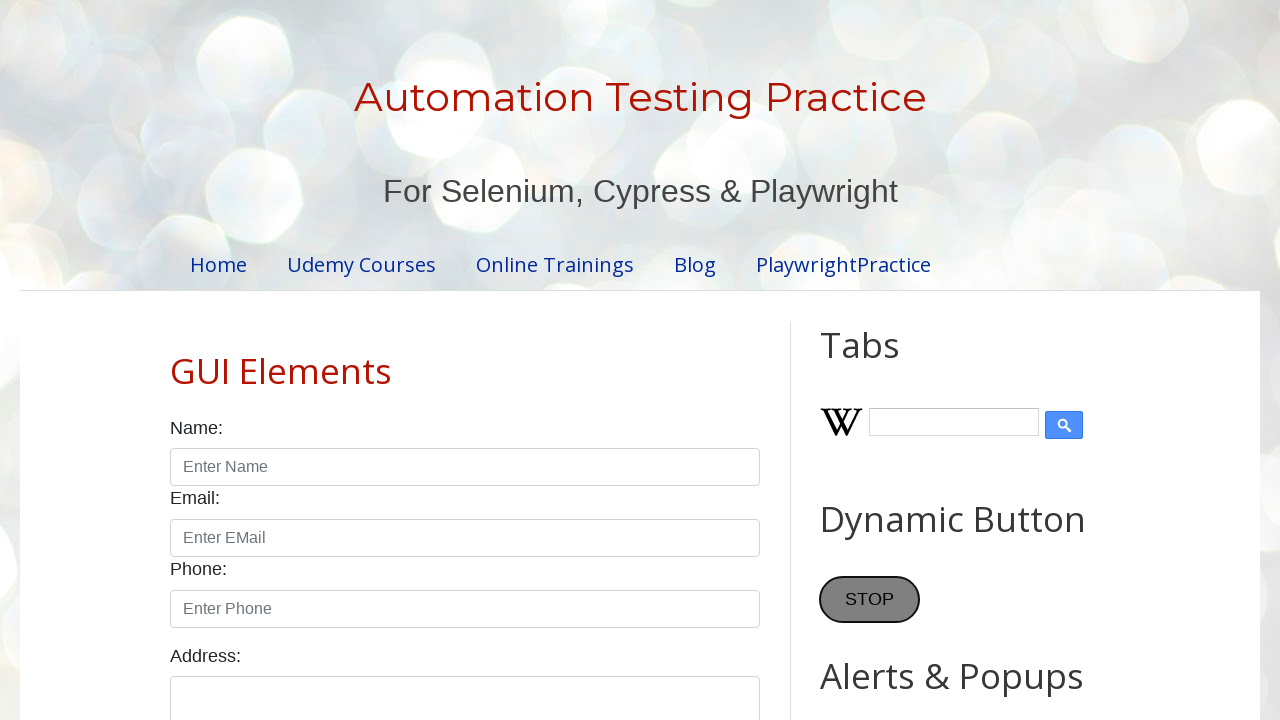

Verified button text is valid (START or STOP): STOP
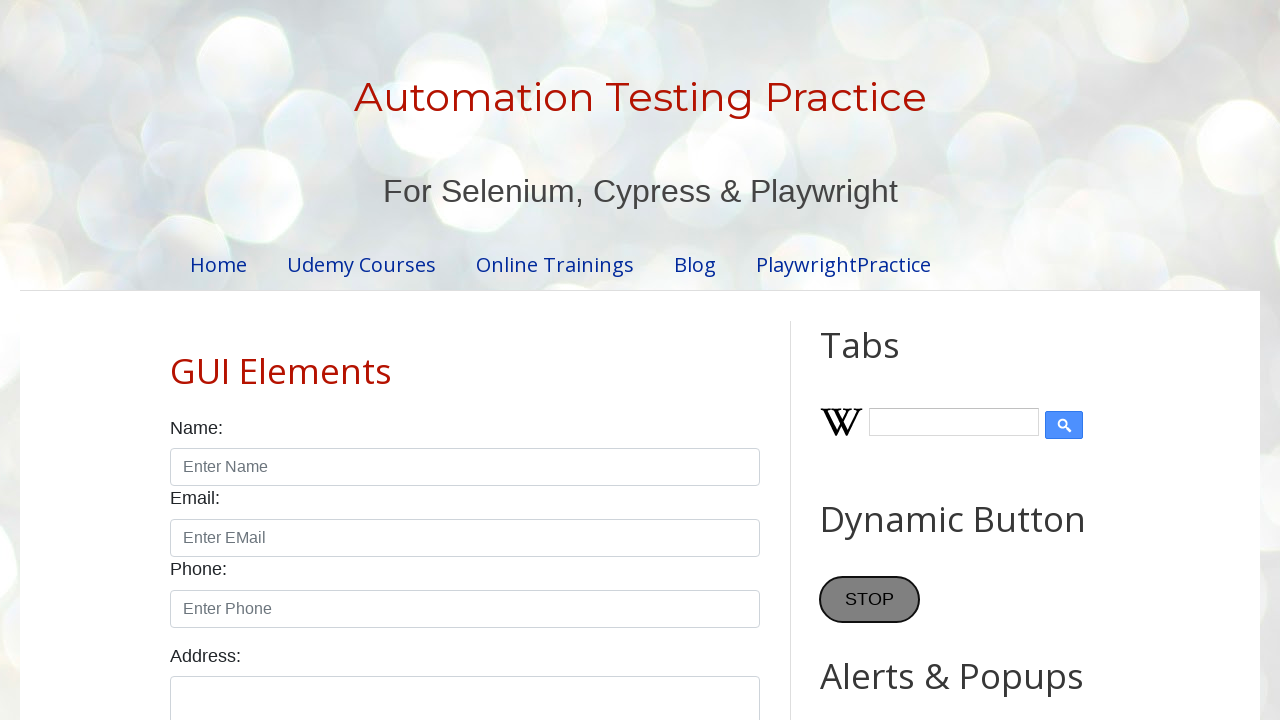

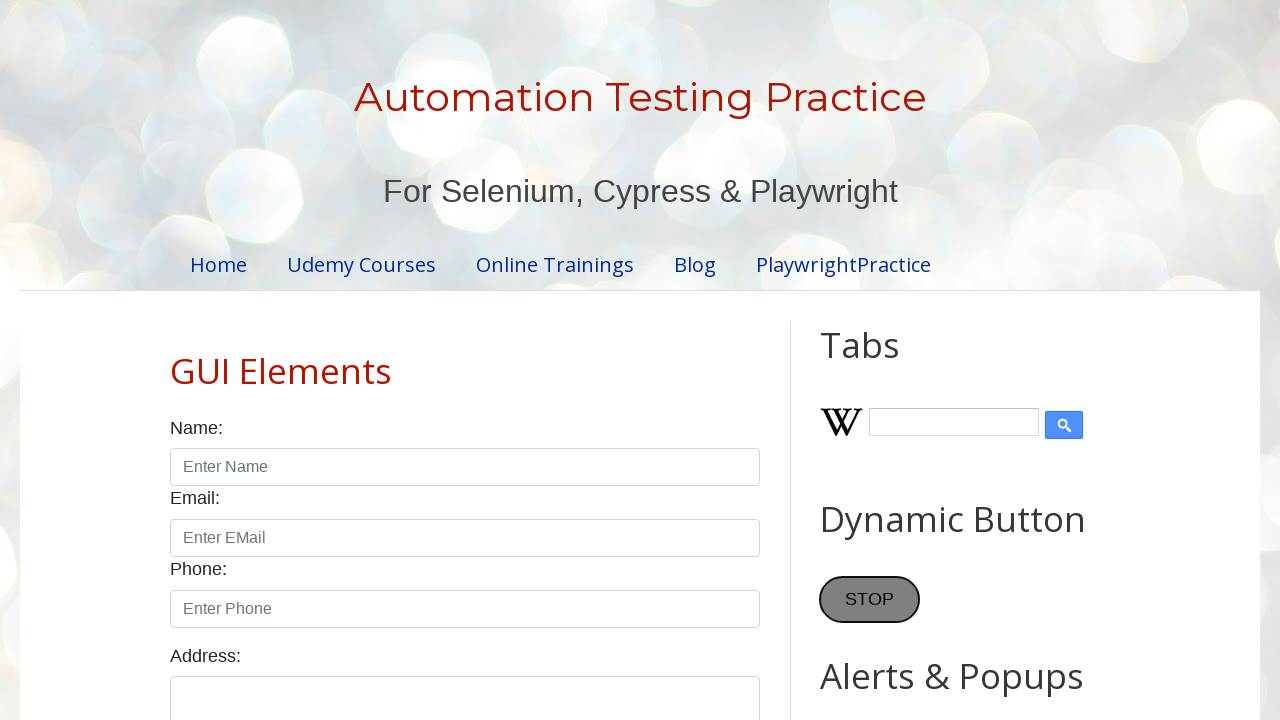